Tests modal dialog functionality by clicking a button to open a modal and then closing it using JavaScript execution

Starting URL: https://formy-project.herokuapp.com/modal

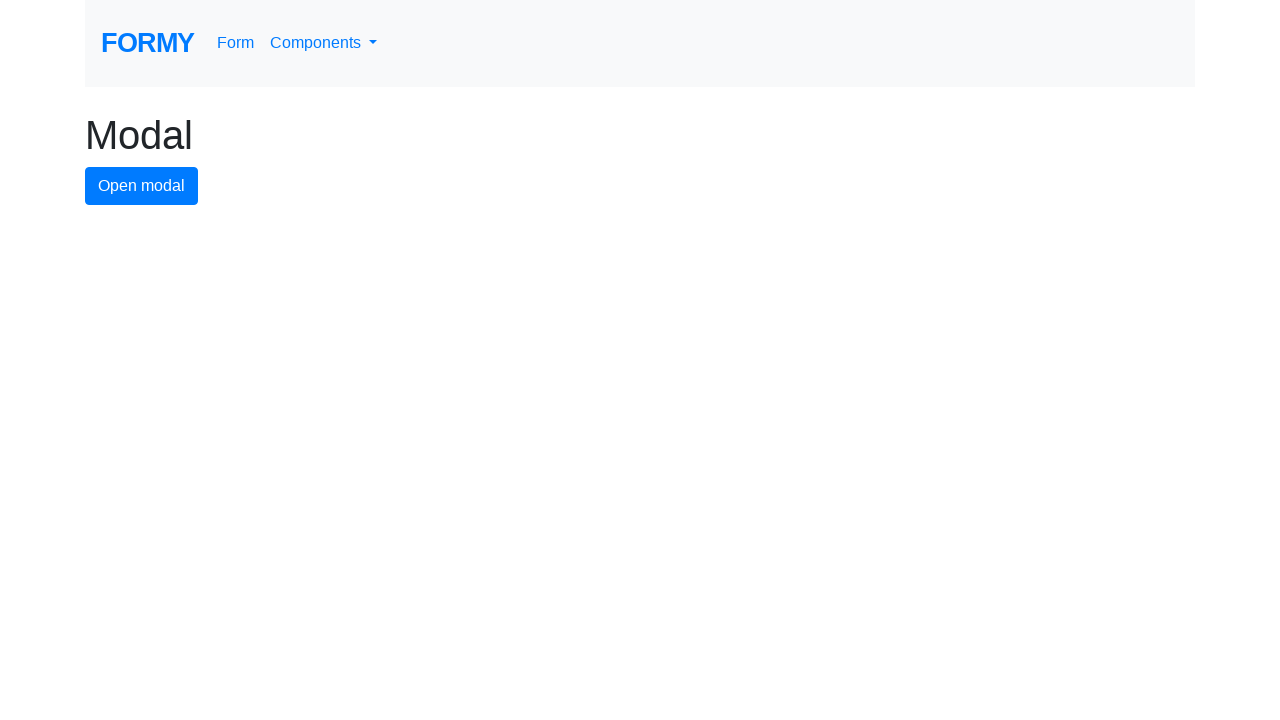

Clicked modal button to open the modal dialog at (142, 186) on #modal-button
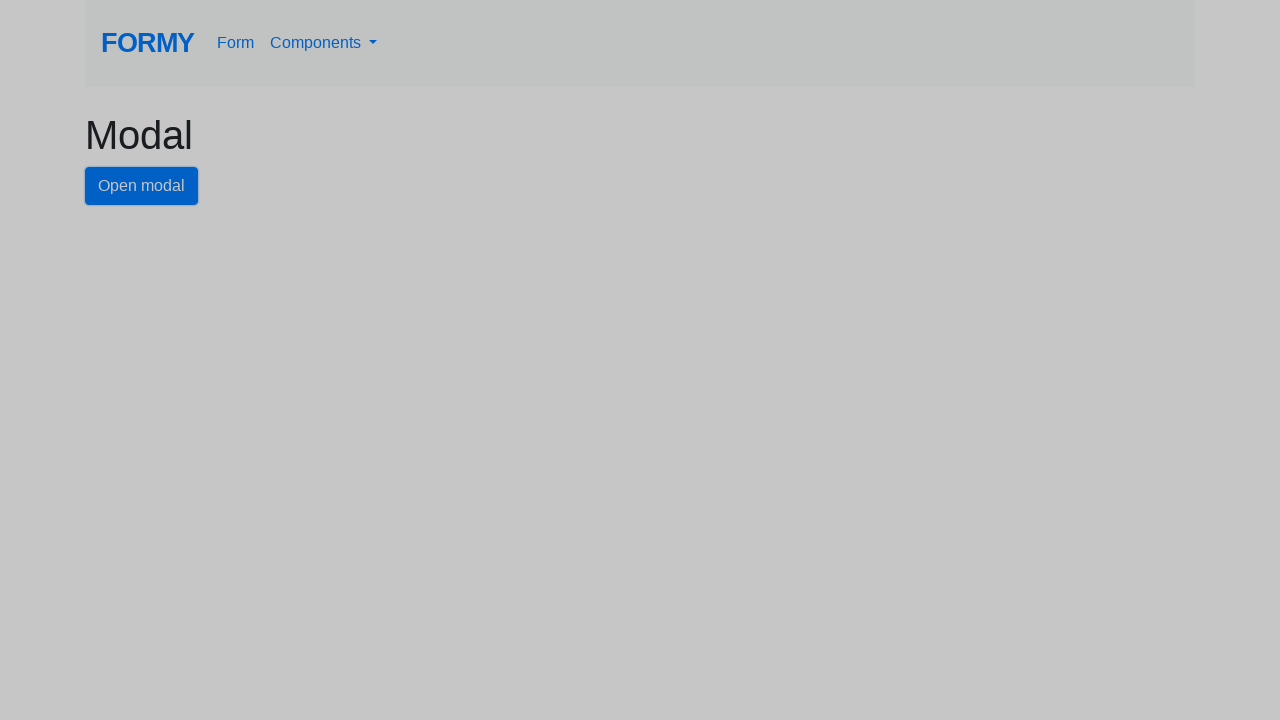

Clicked close button to close the modal dialog at (782, 184) on #close-button
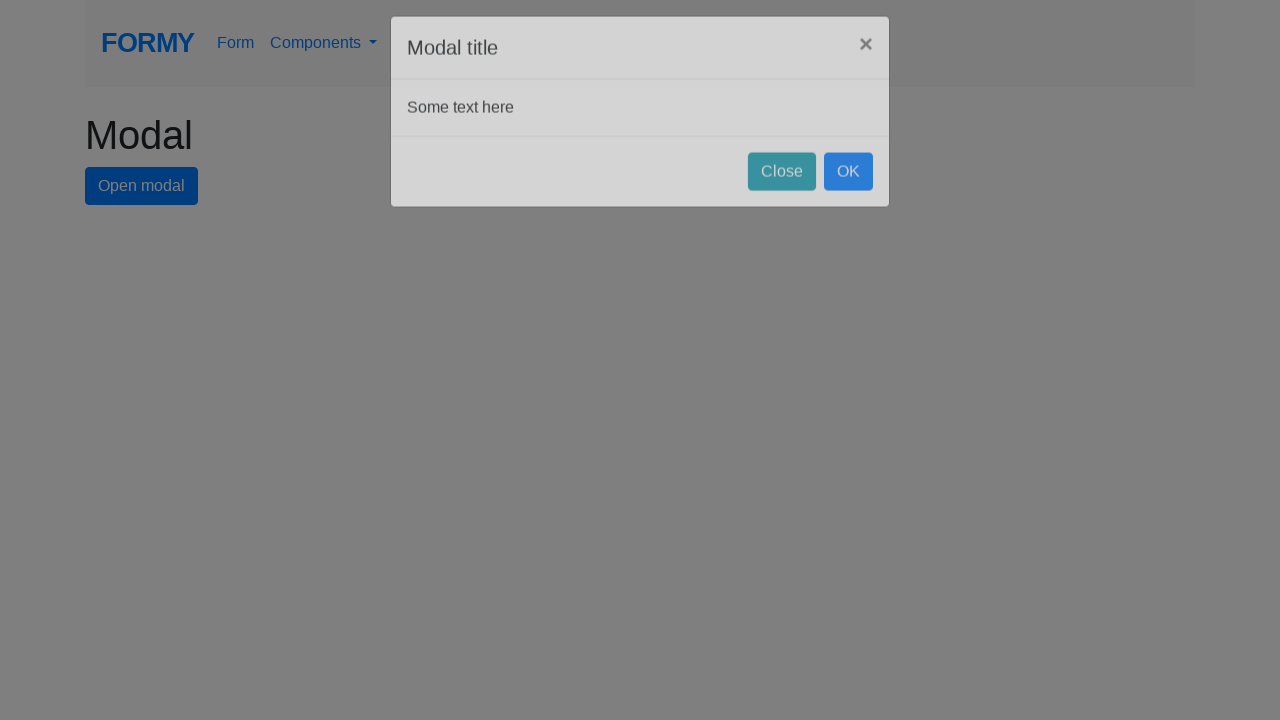

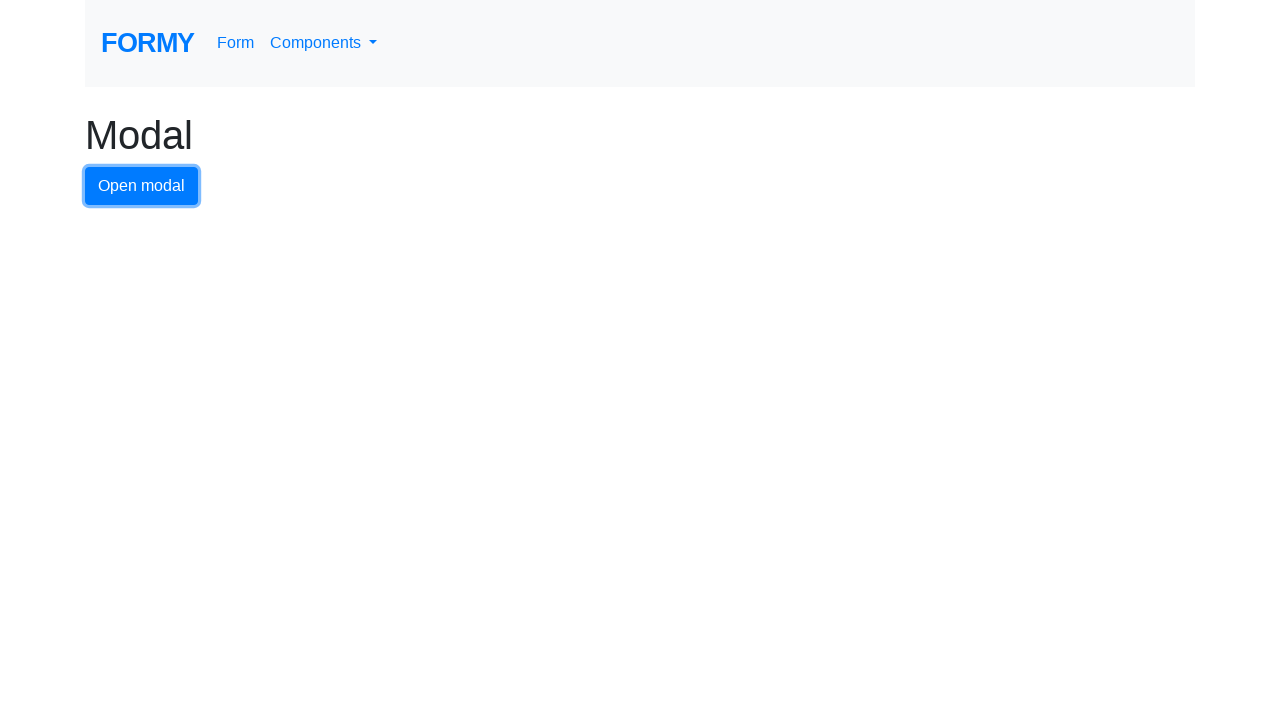